Tests various JavaScript alert types on demoqa.com including simple alerts, timed alerts, confirm dialogs, and prompt dialogs with text input

Starting URL: https://demoqa.com/alerts

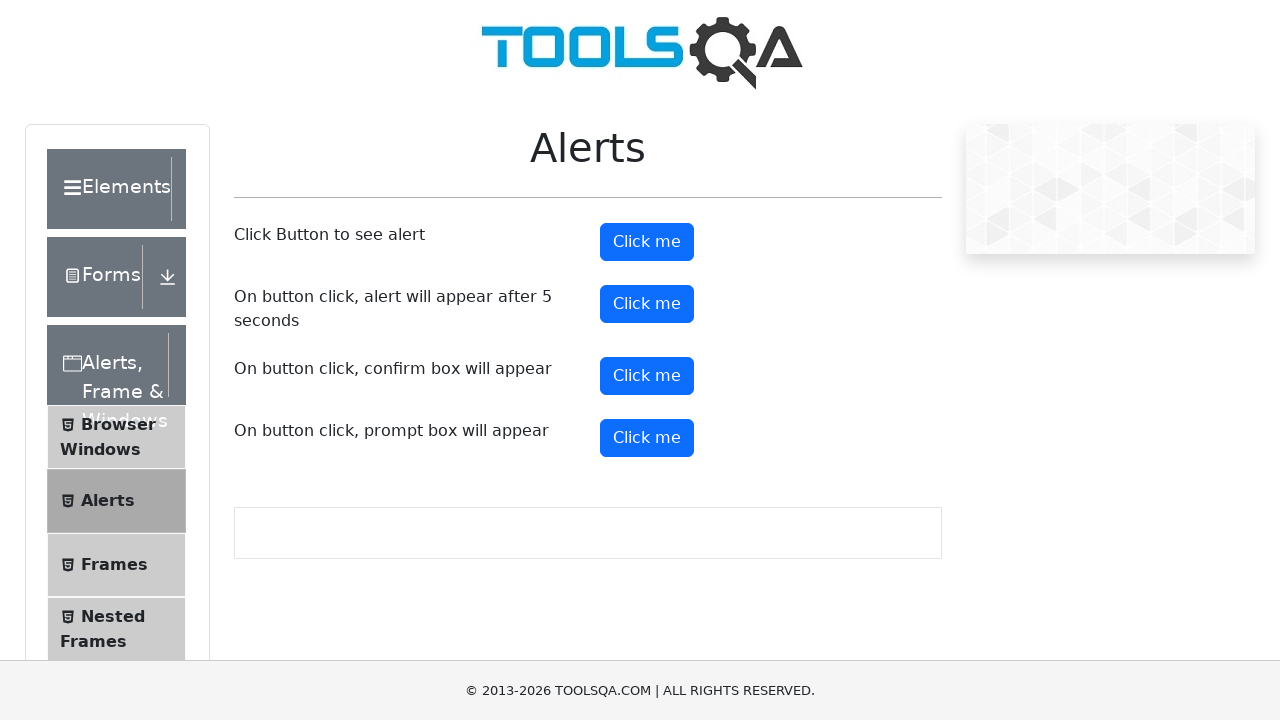

Clicked simple alert button at (647, 242) on #alertButton
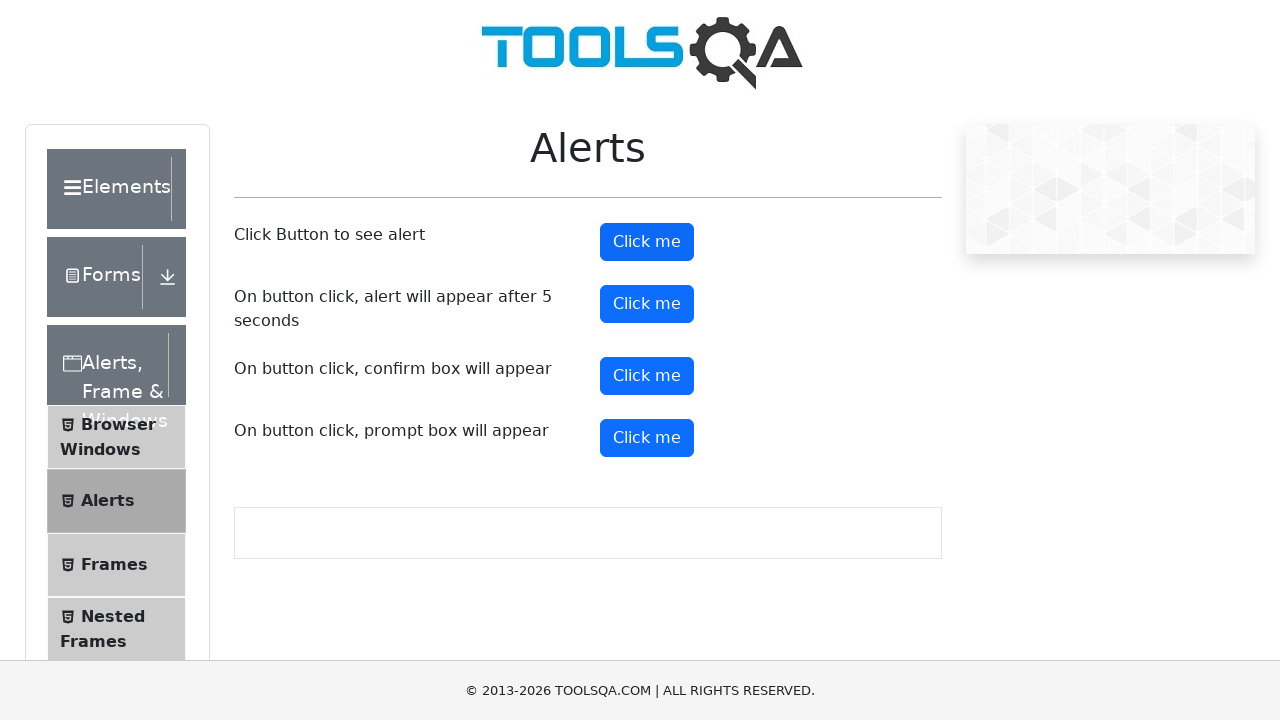

Set up dialog handler to accept alerts
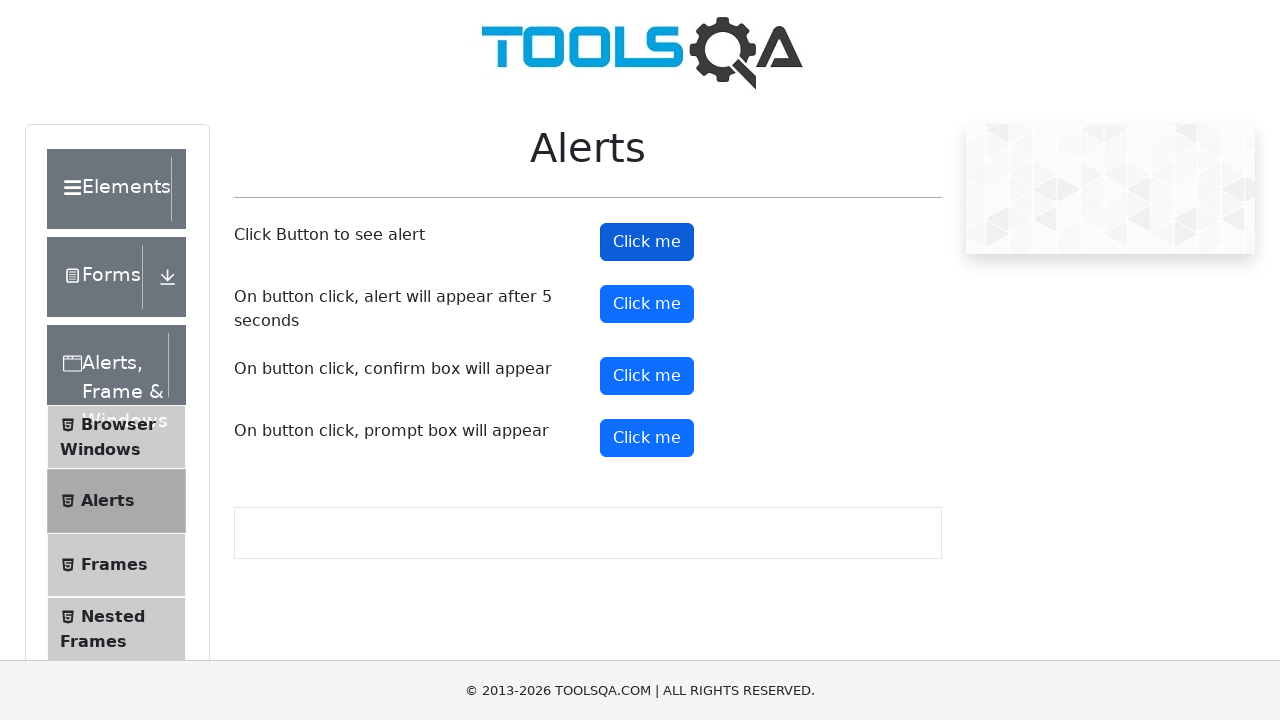

Clicked alert button and accepted the alert at (647, 242) on #alertButton
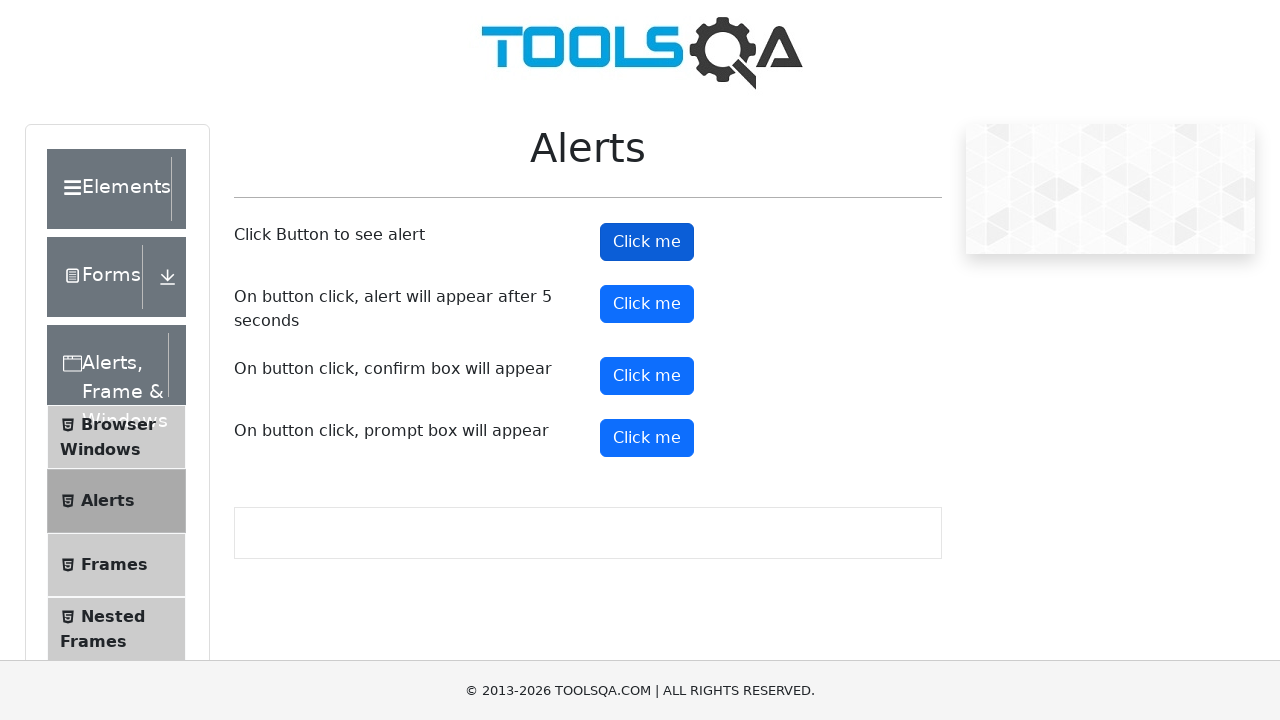

Clicked timed alert button at (647, 304) on #timerAlertButton
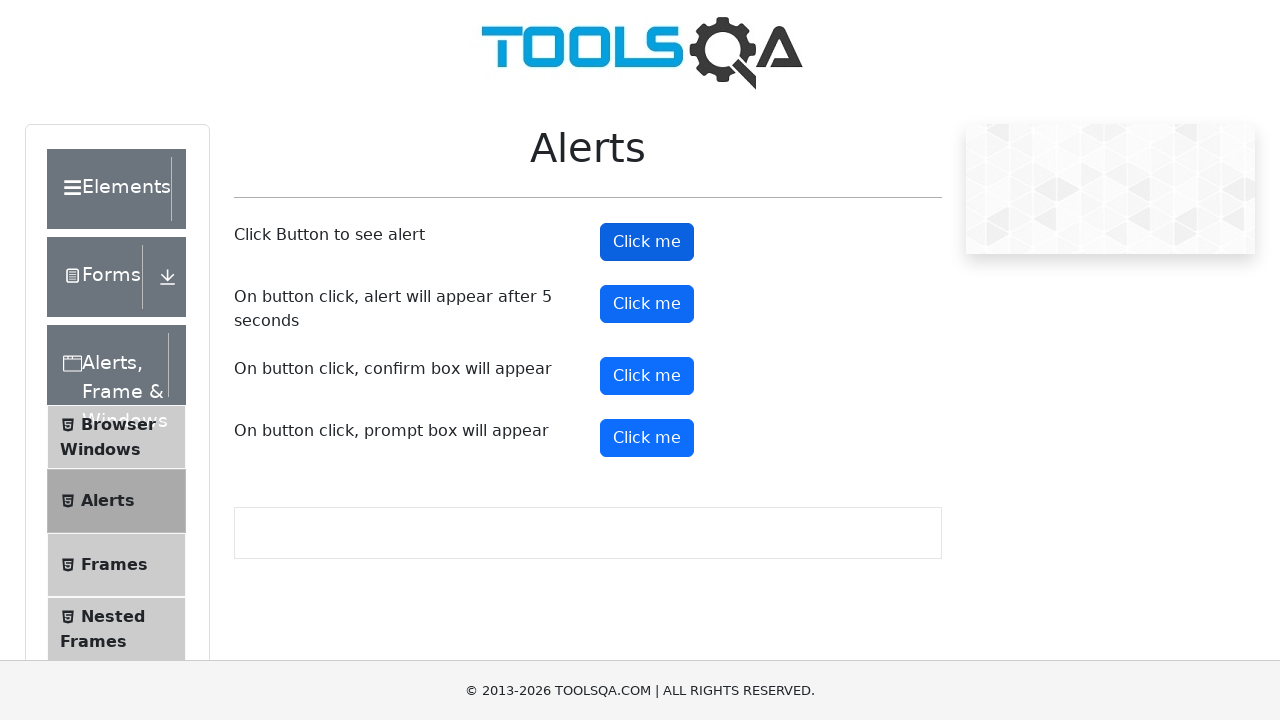

Waited 6 seconds for timed alert to appear
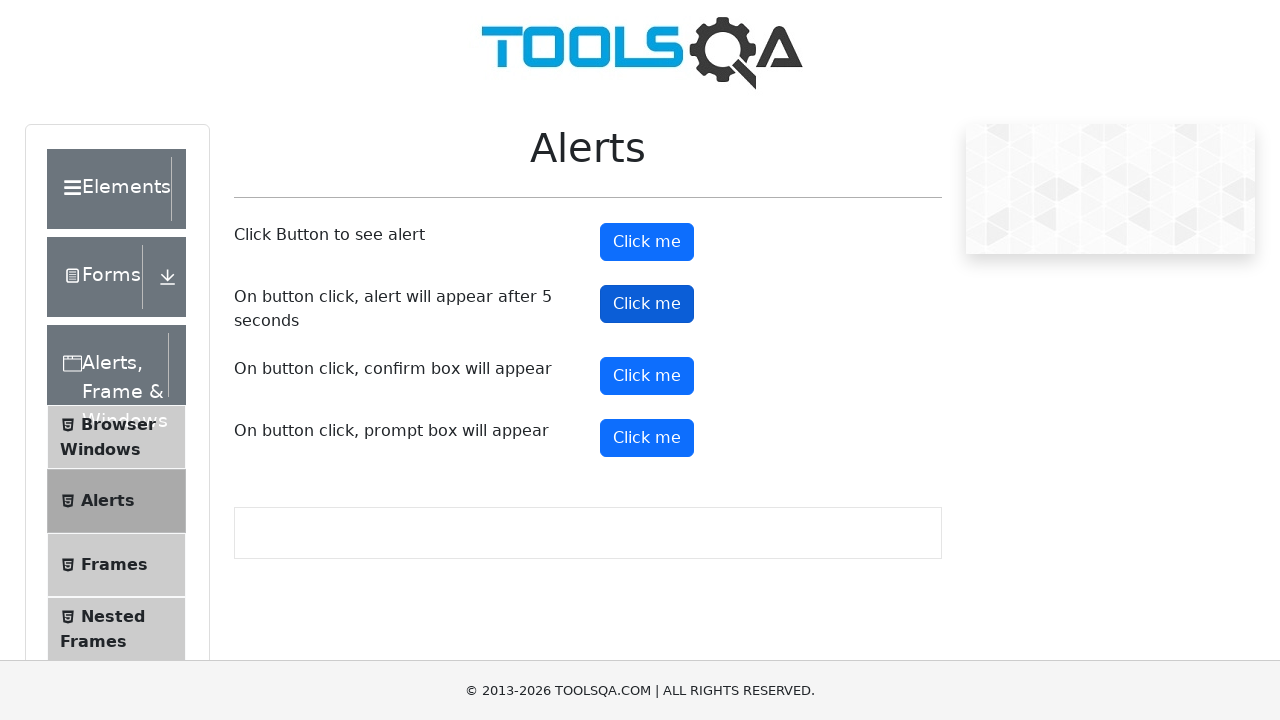

Set up dialog handler to dismiss confirm dialogs
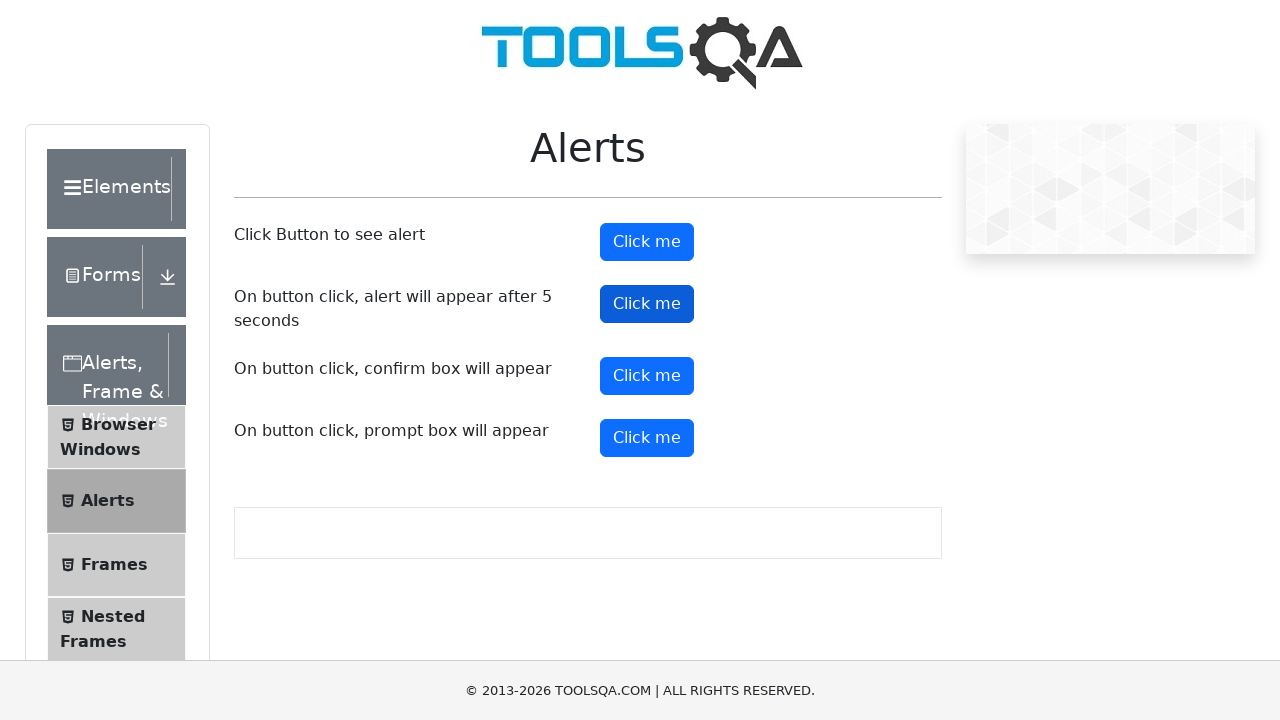

Clicked confirm button and dismissed the confirm dialog at (647, 376) on #confirmButton
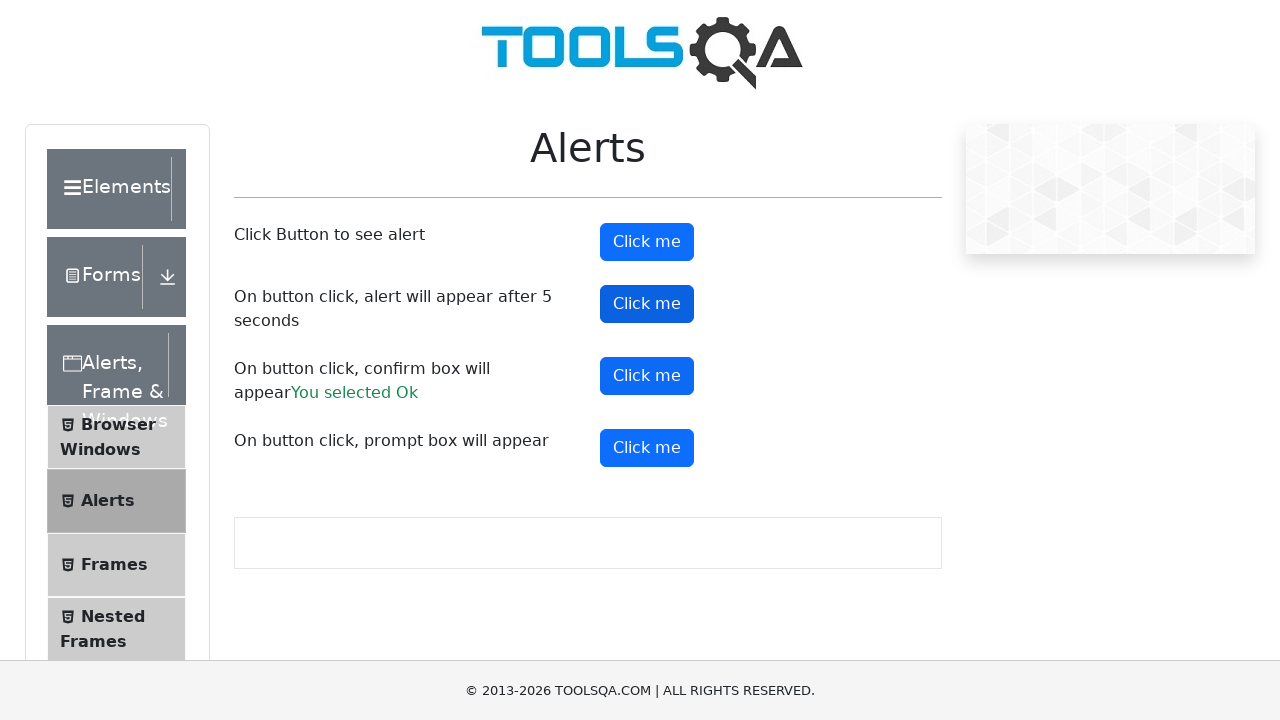

Set up dialog handler to accept prompt with 'welcome' text
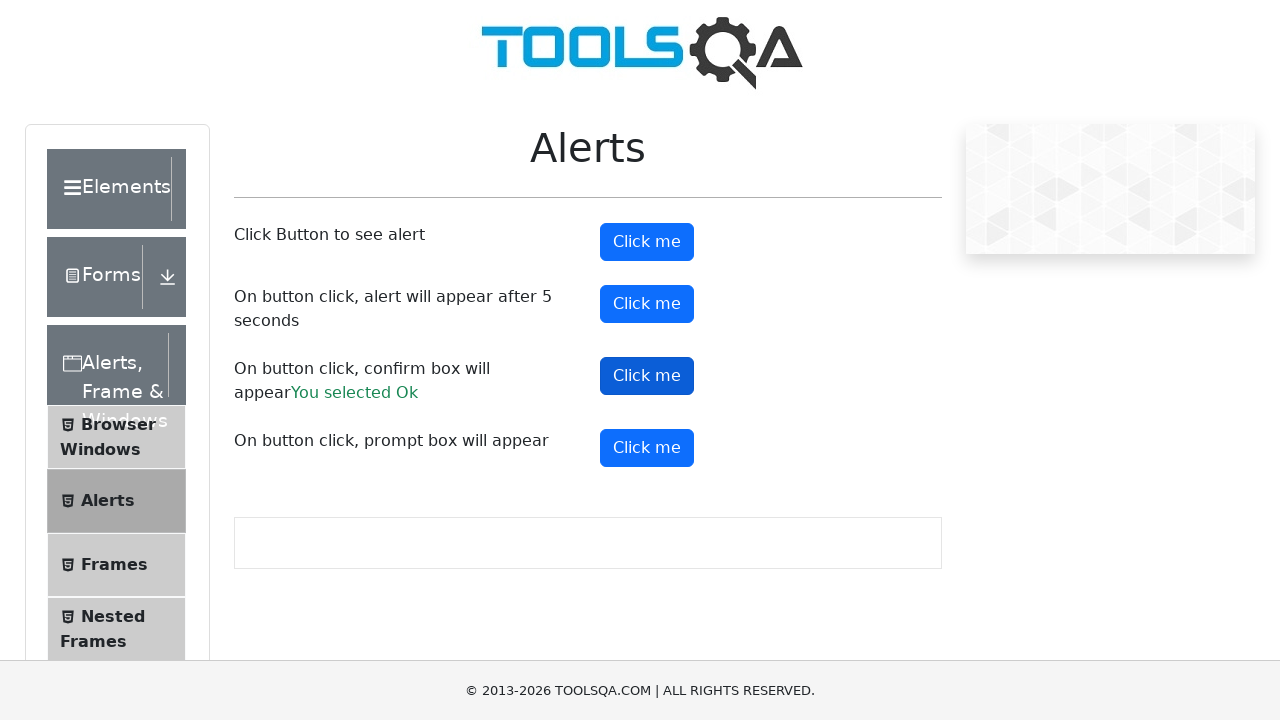

Clicked prompt button and entered 'welcome' text at (647, 448) on #promtButton
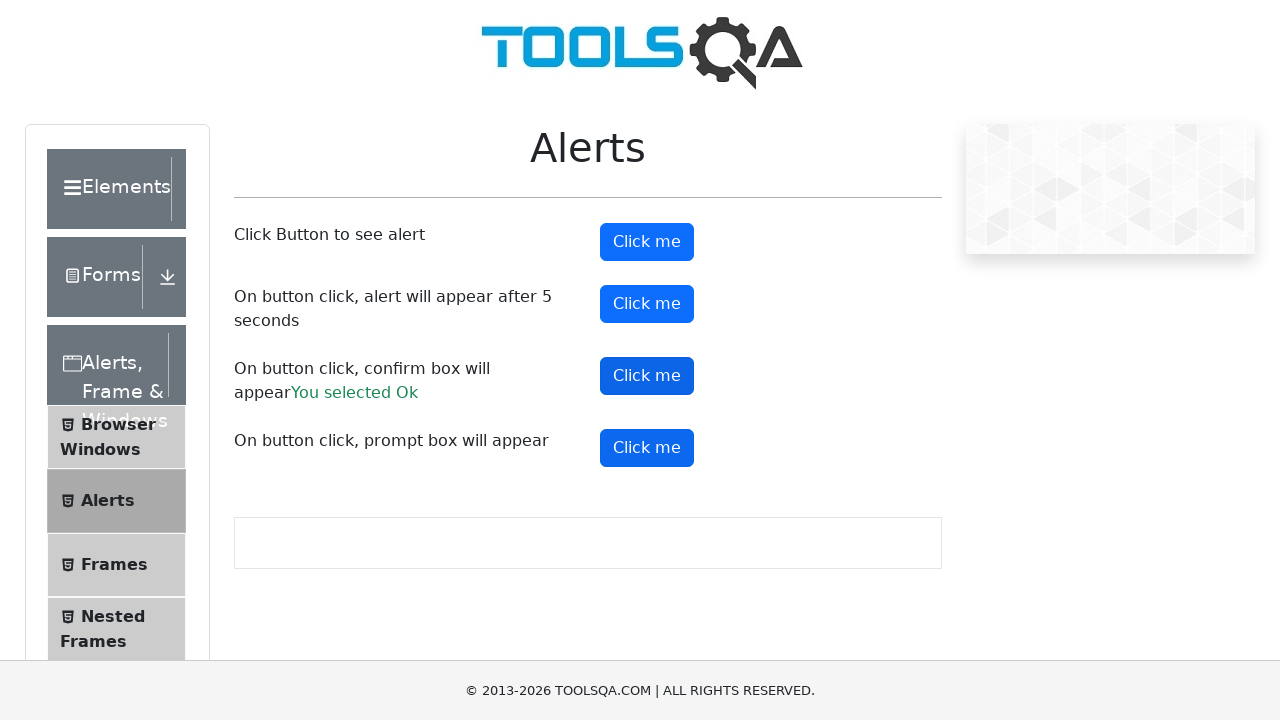

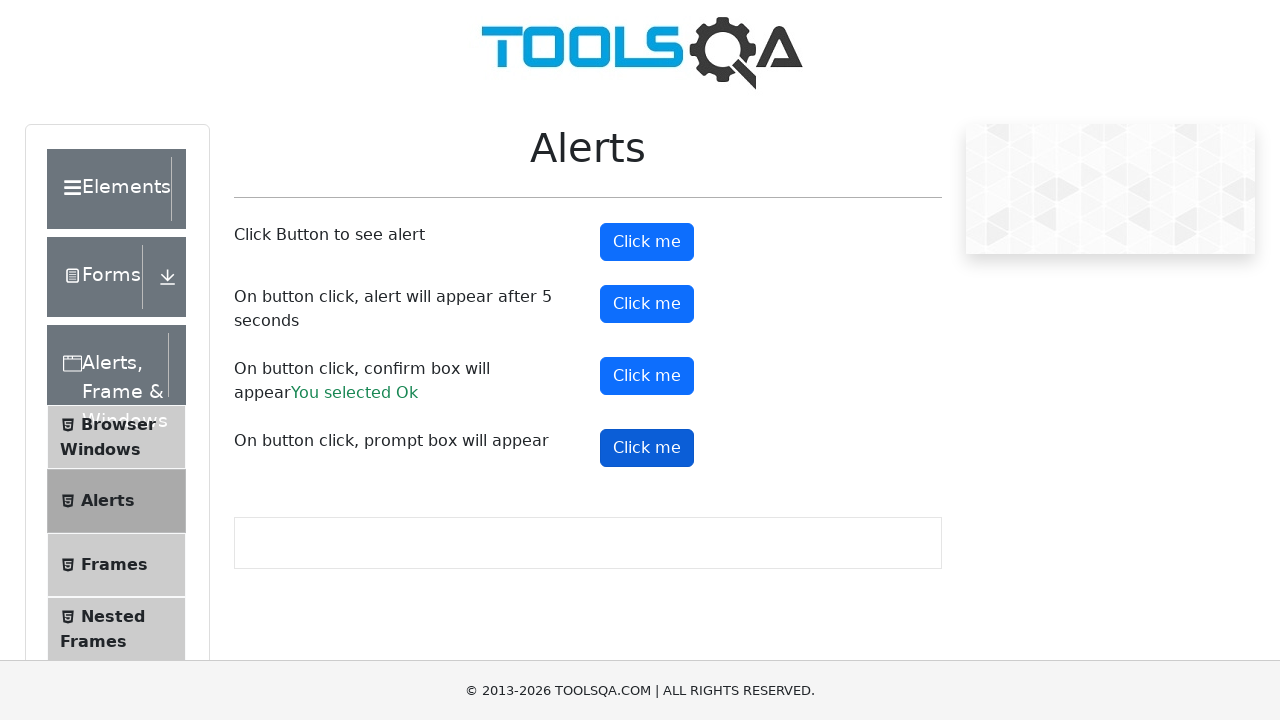